Tests registration form submission by filling first name, last name, and email fields, then verifying successful registration message

Starting URL: https://suninjuly.github.io/registration1.html

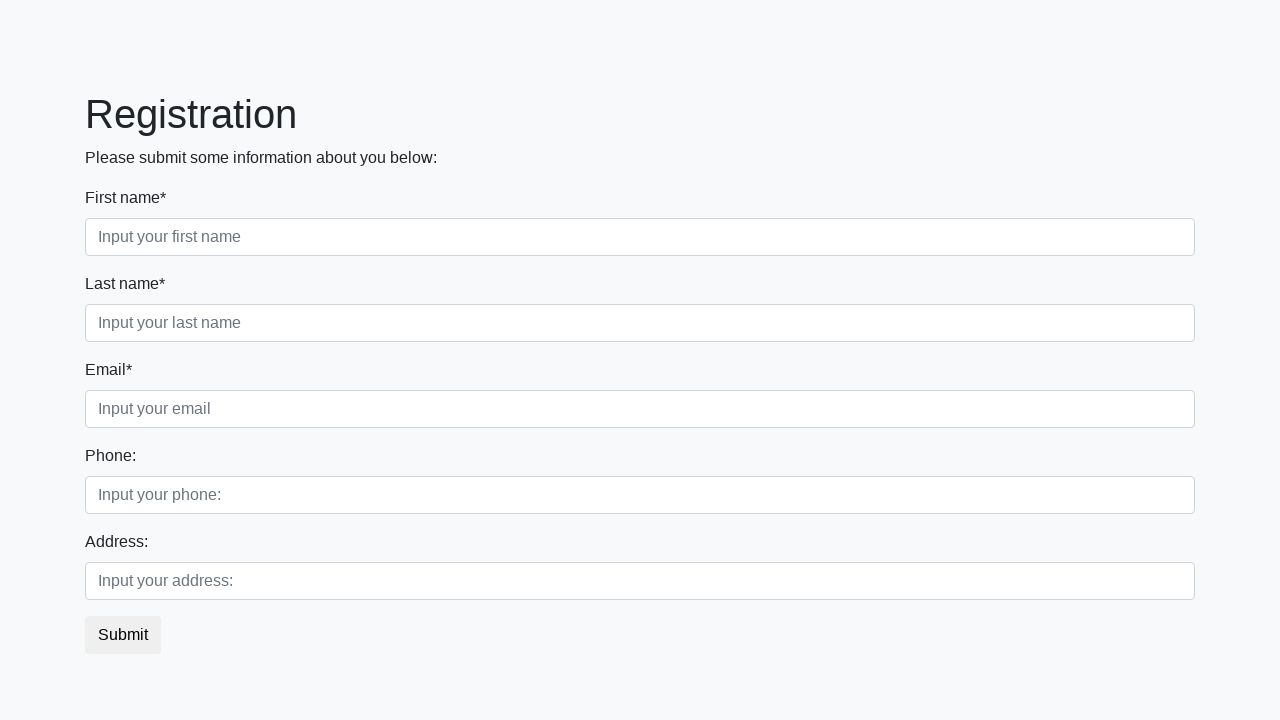

Filled first name field with 'Ivan' on div.first_block > div.form-group.first_class > input
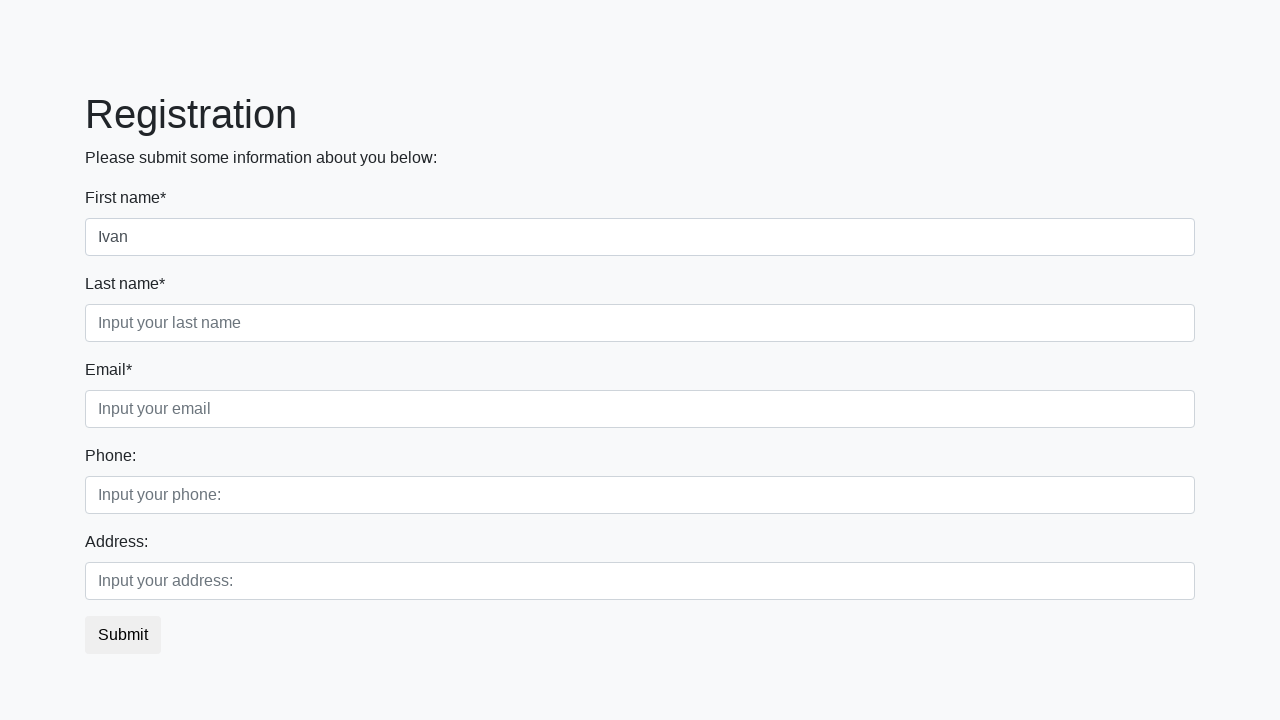

Filled last name field with 'Petrov' on div.first_block > div.form-group.second_class > input
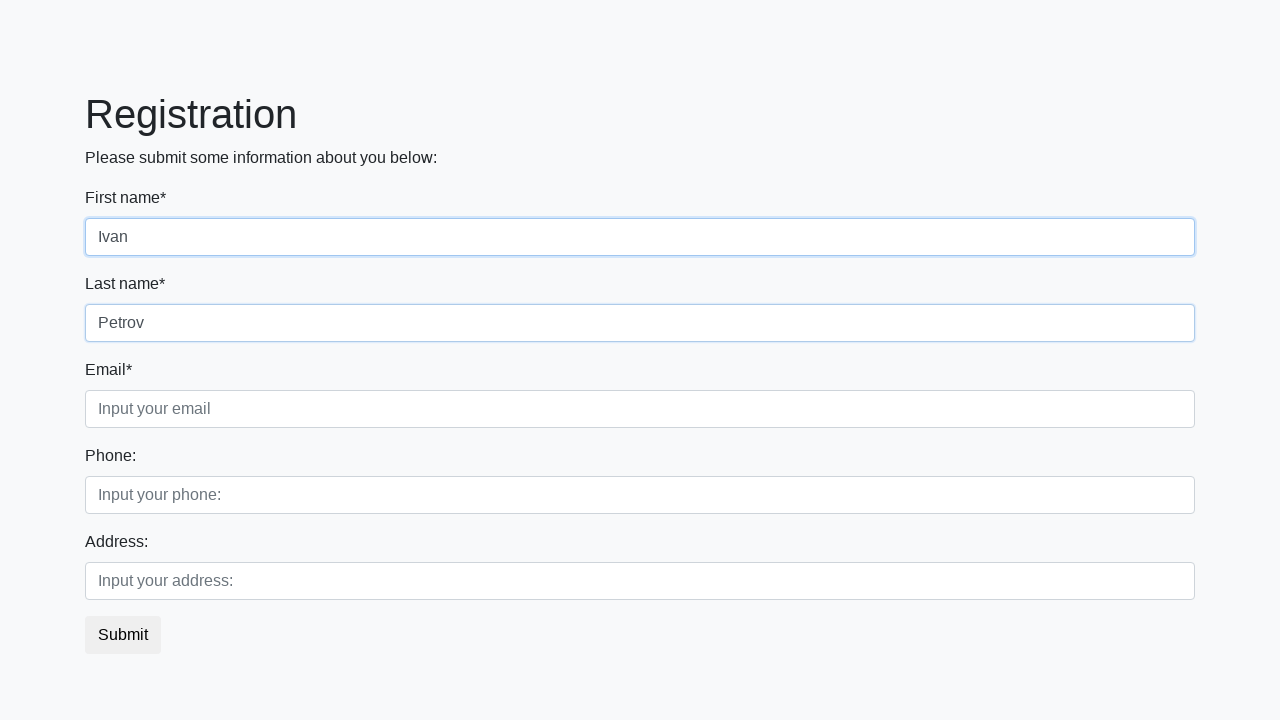

Filled email field with 'Smolensk@gmail.com' on div.first_block > div.form-group.third_class > input
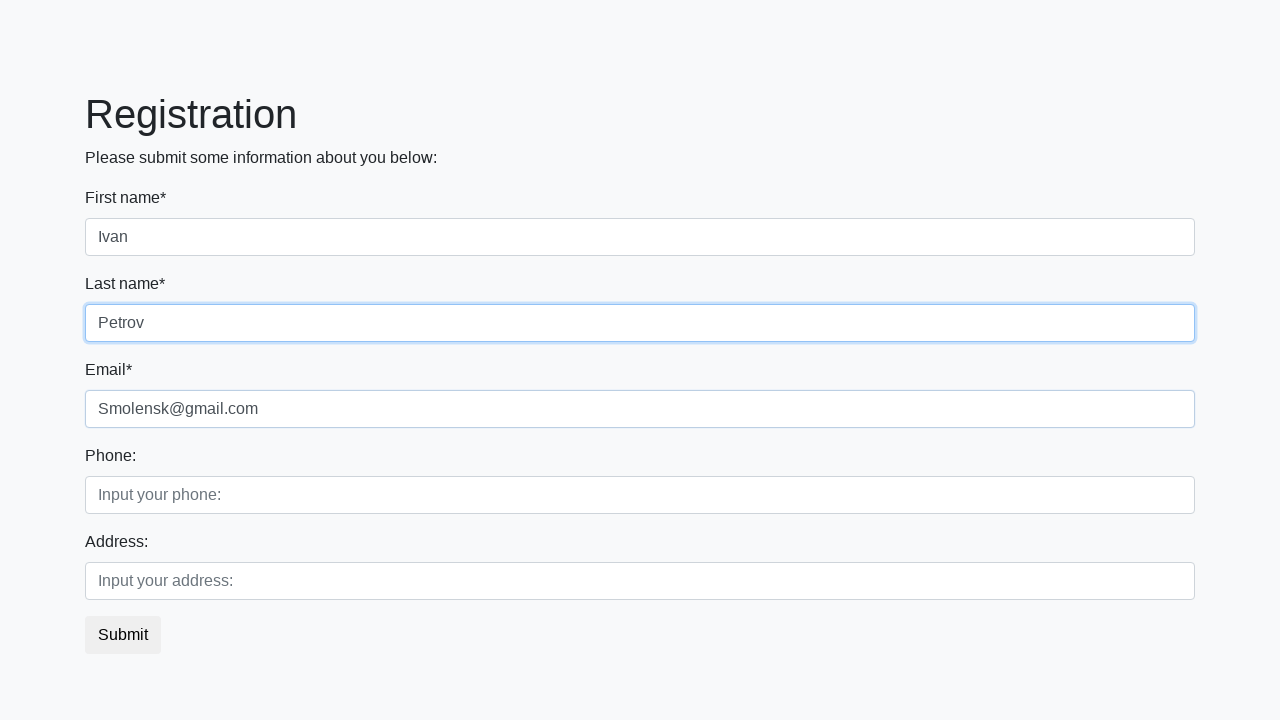

Clicked registration submit button at (123, 635) on button.btn
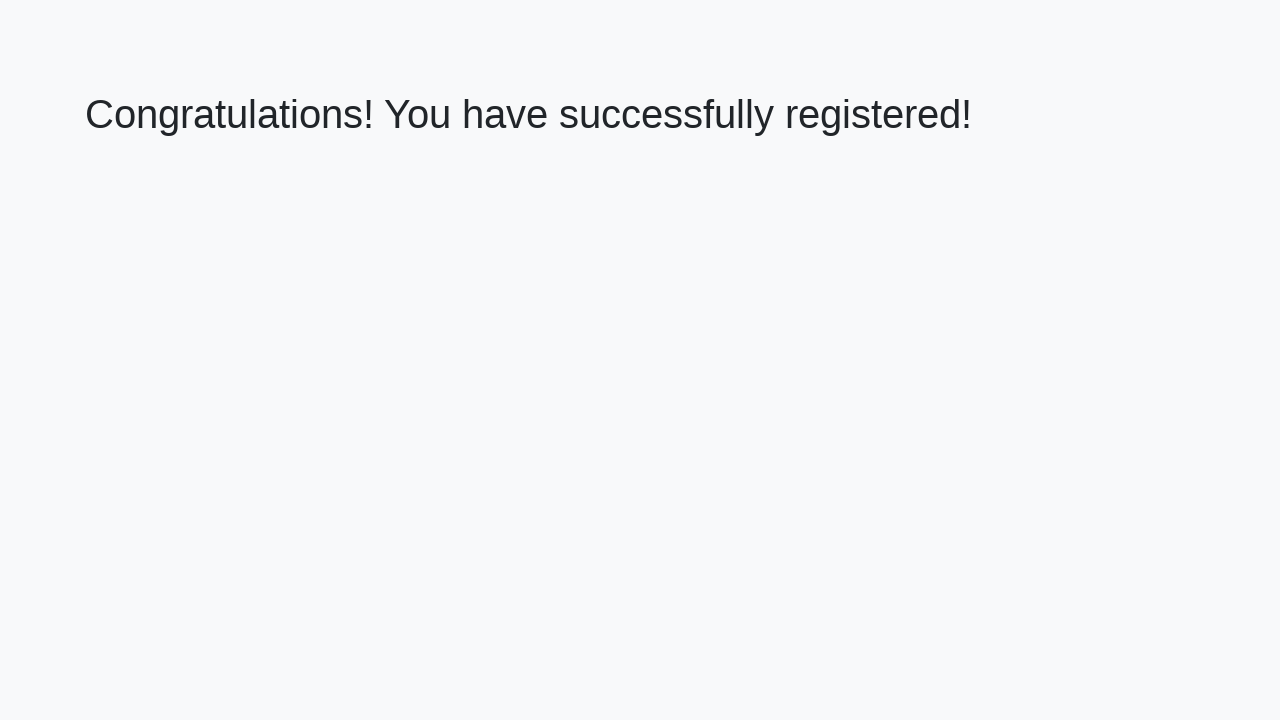

Success message element loaded
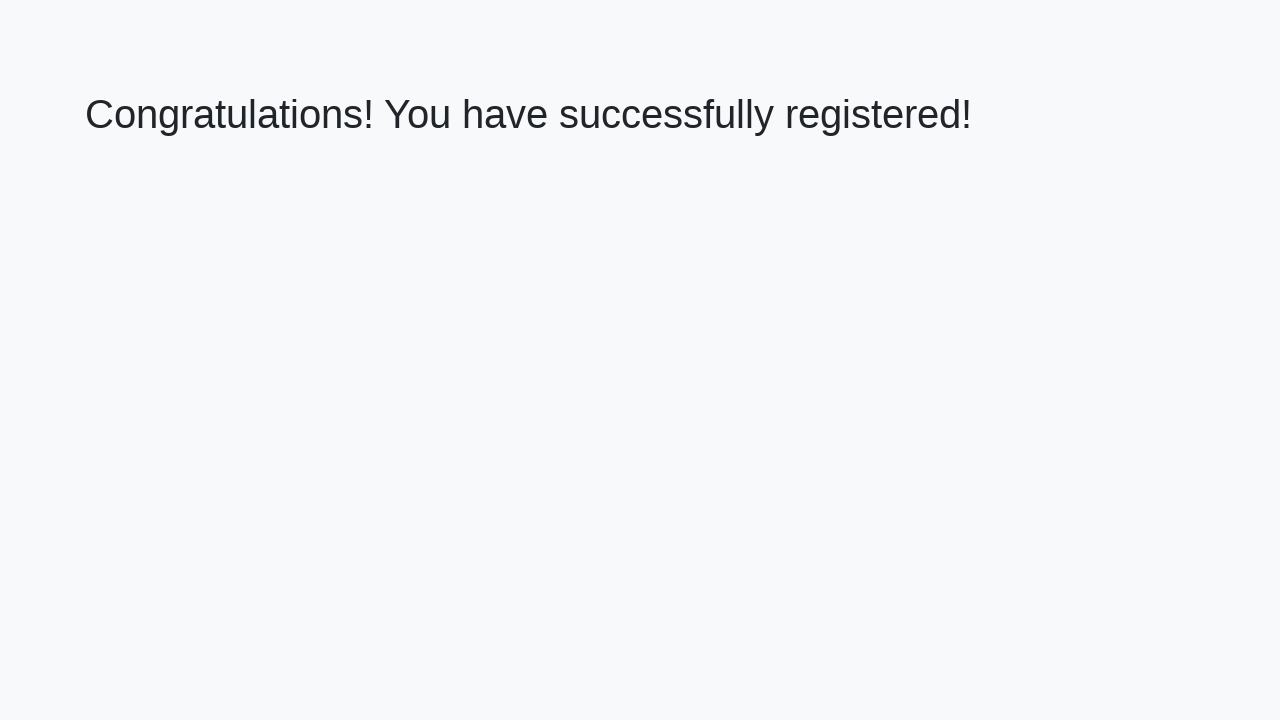

Retrieved success message text
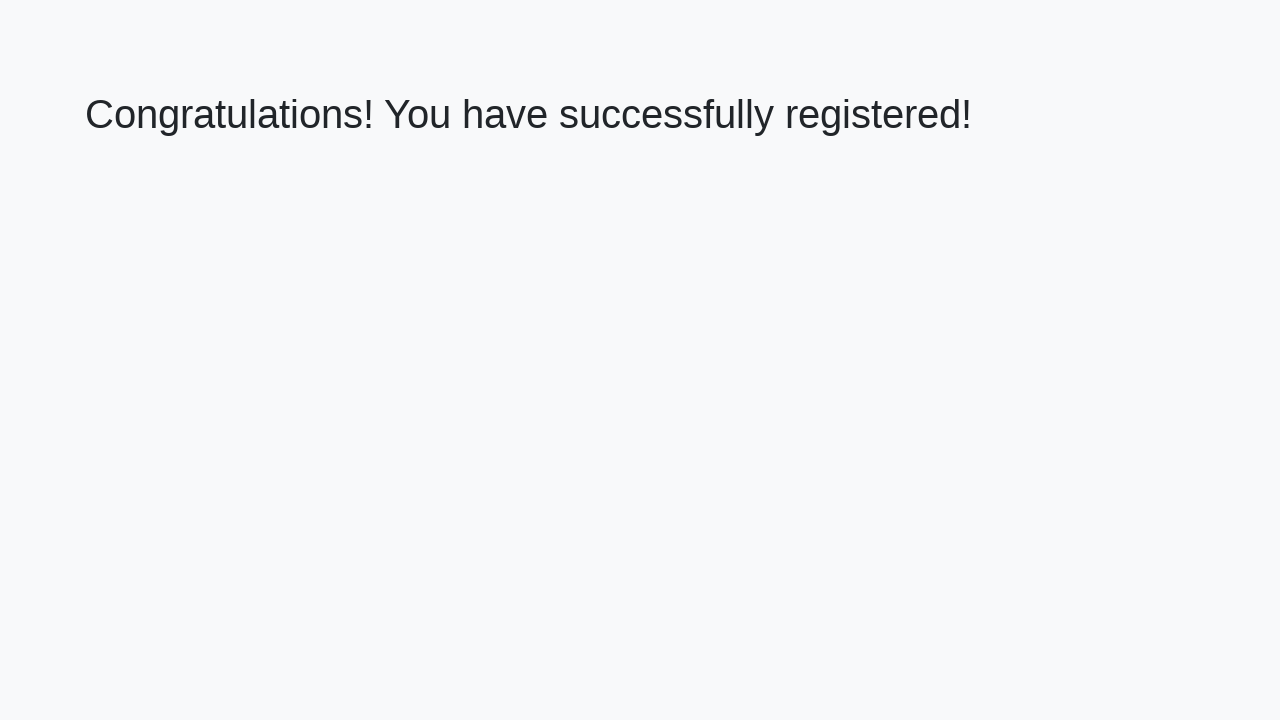

Verified successful registration message
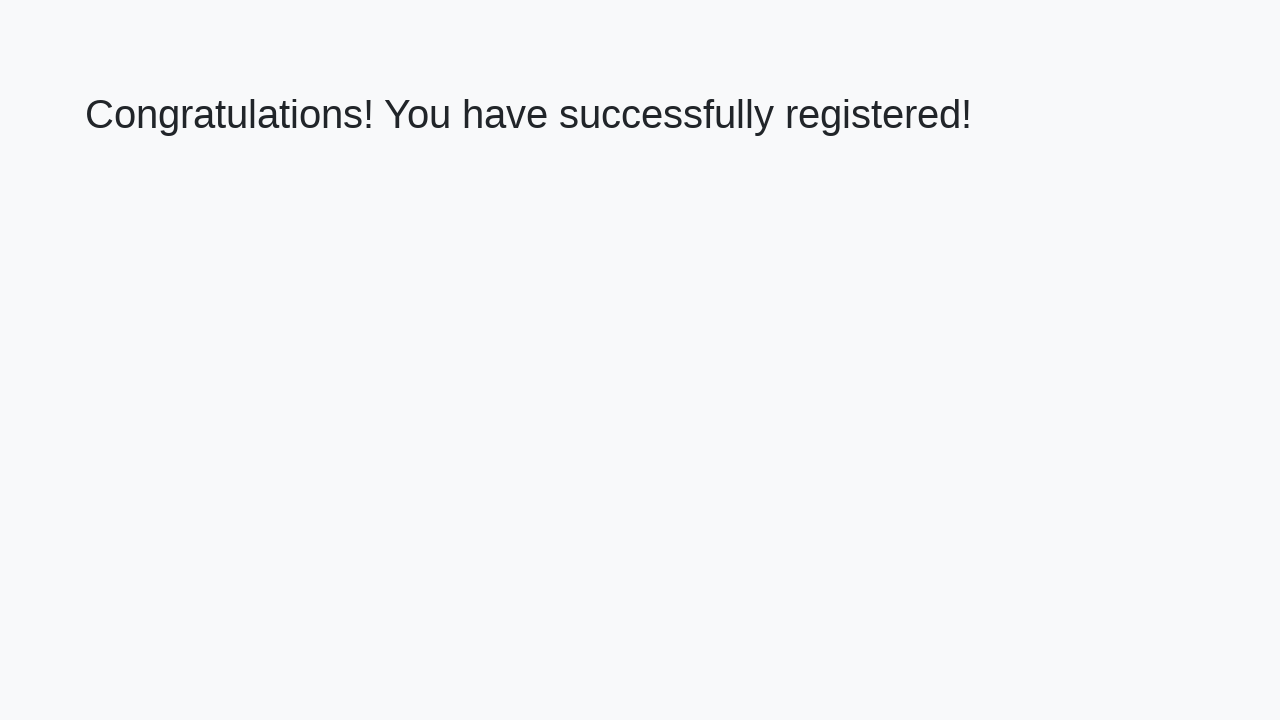

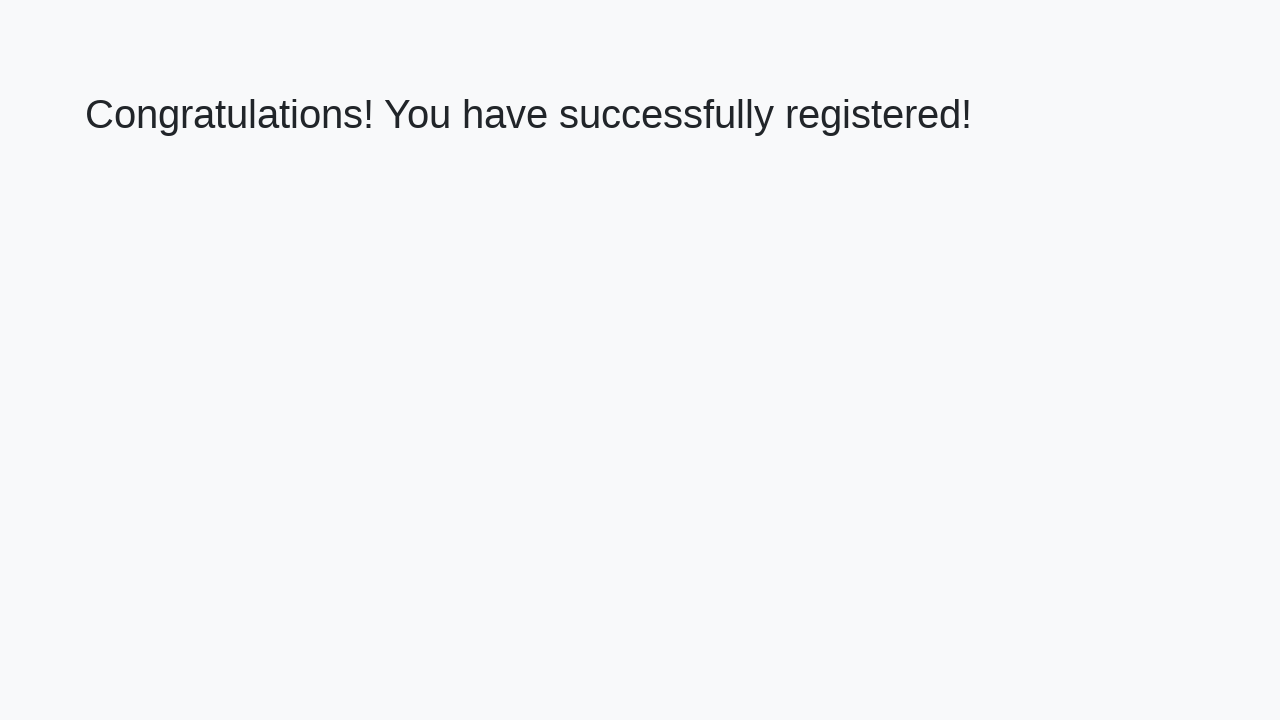